Tests MUI Select components including single select and multi-select functionality by opening dropdowns, selecting options, and verifying selections

Starting URL: https://v4.mui.com/components/selects/

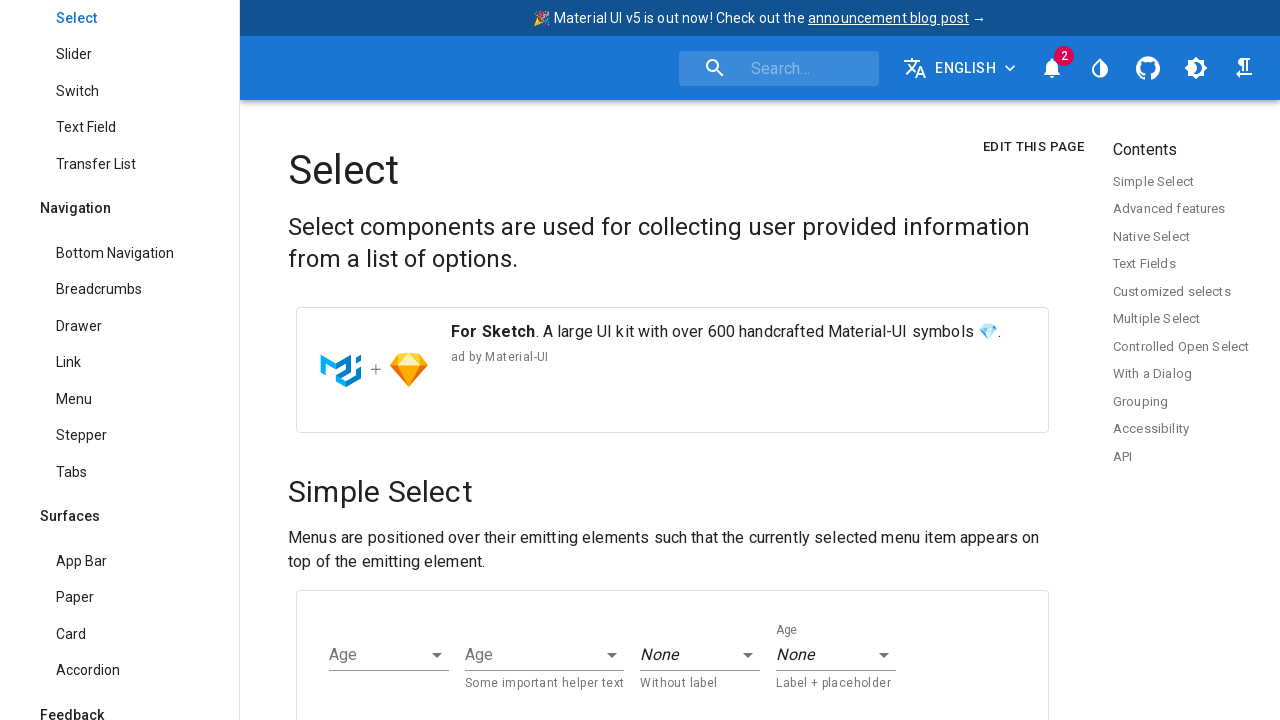

Waited for MUI Select components to load
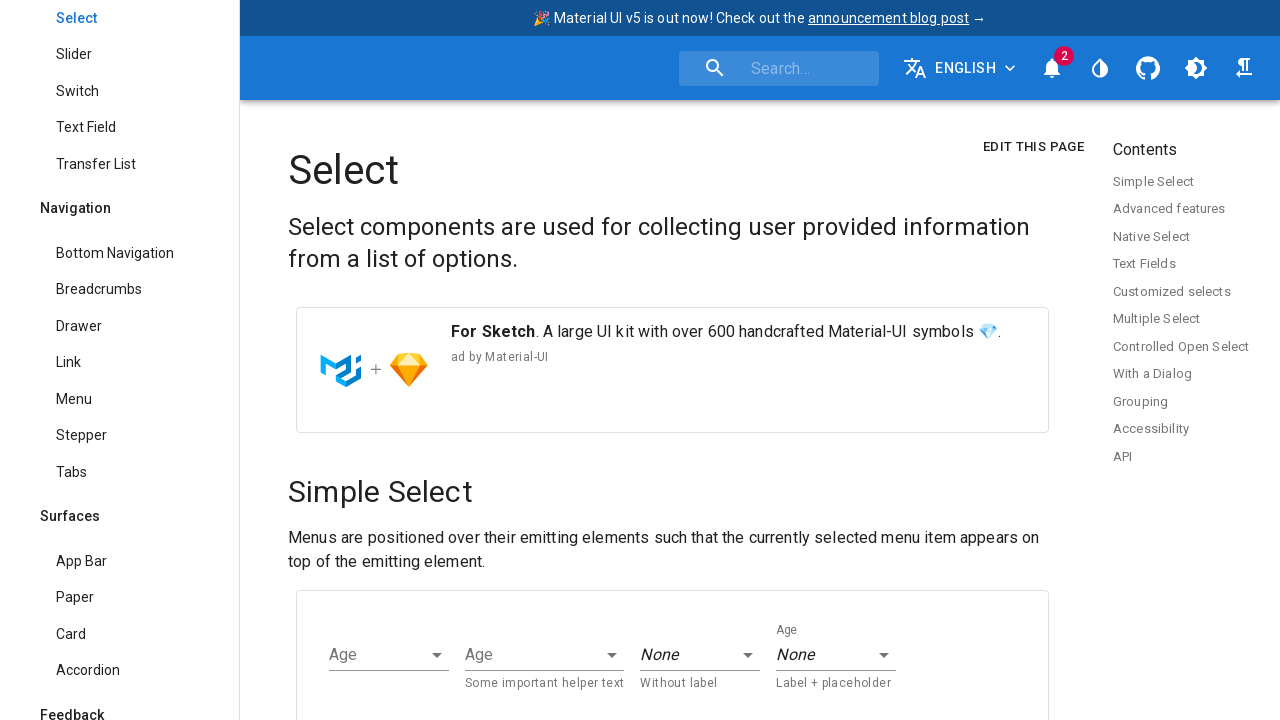

Clicked on simple select dropdown to open it at (389, 655) on #demo-simple-select
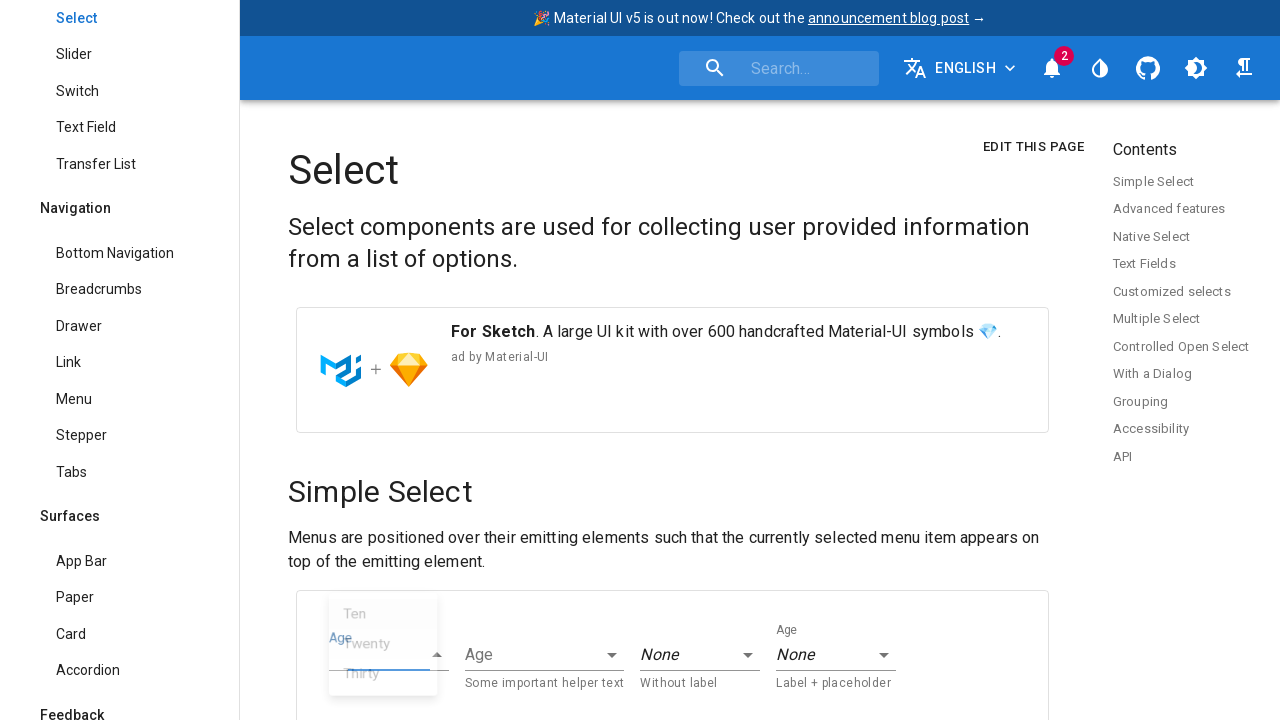

Menu items appeared in simple select dropdown
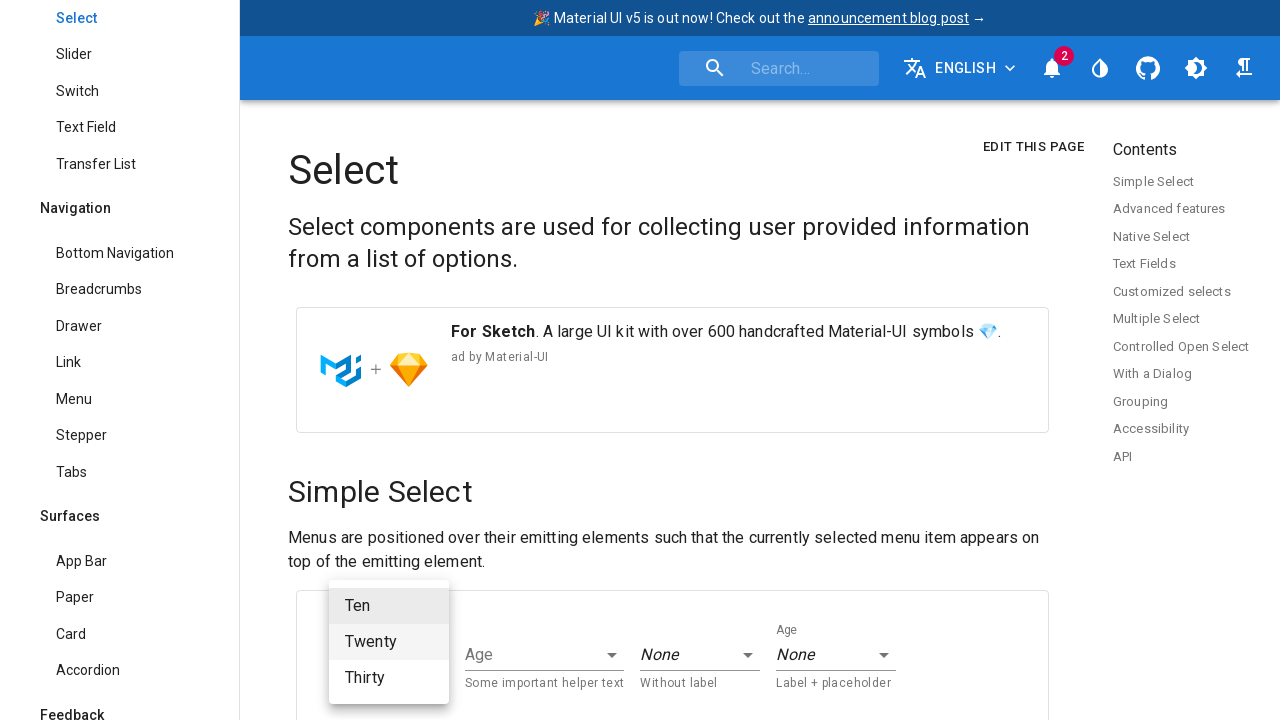

Pressed Escape to close simple select dropdown
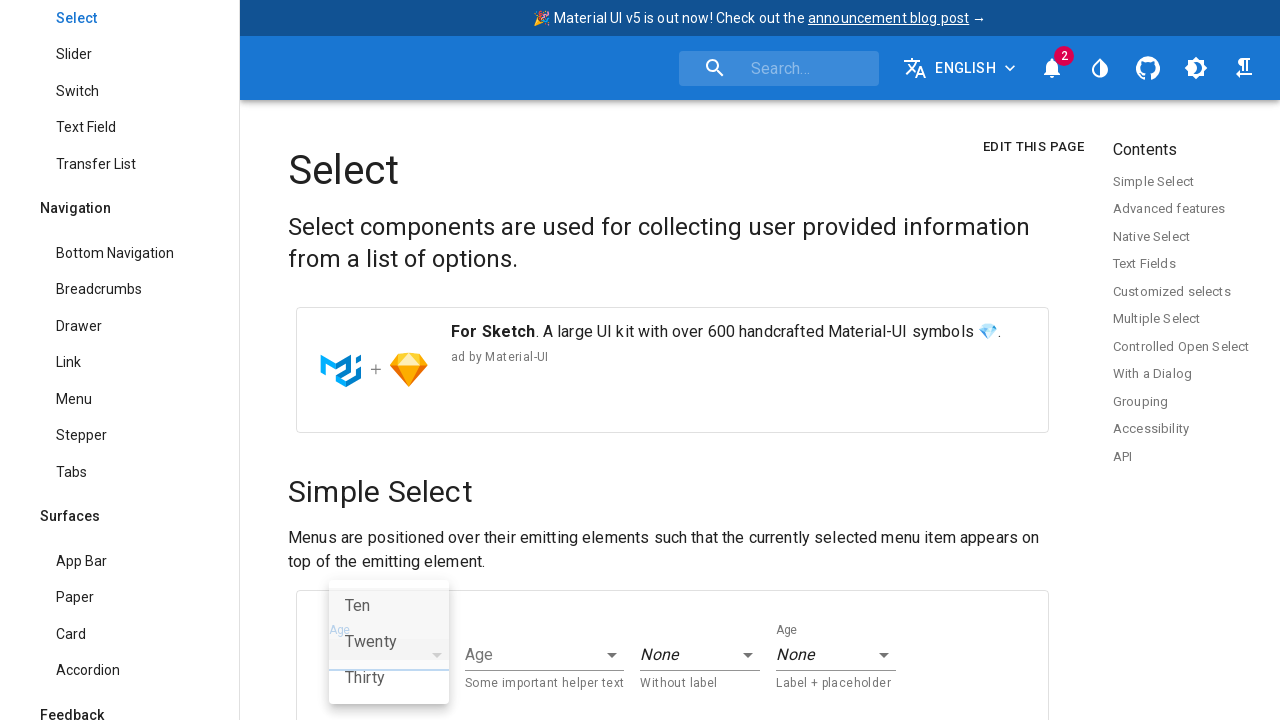

Waited 800ms for dropdown to close
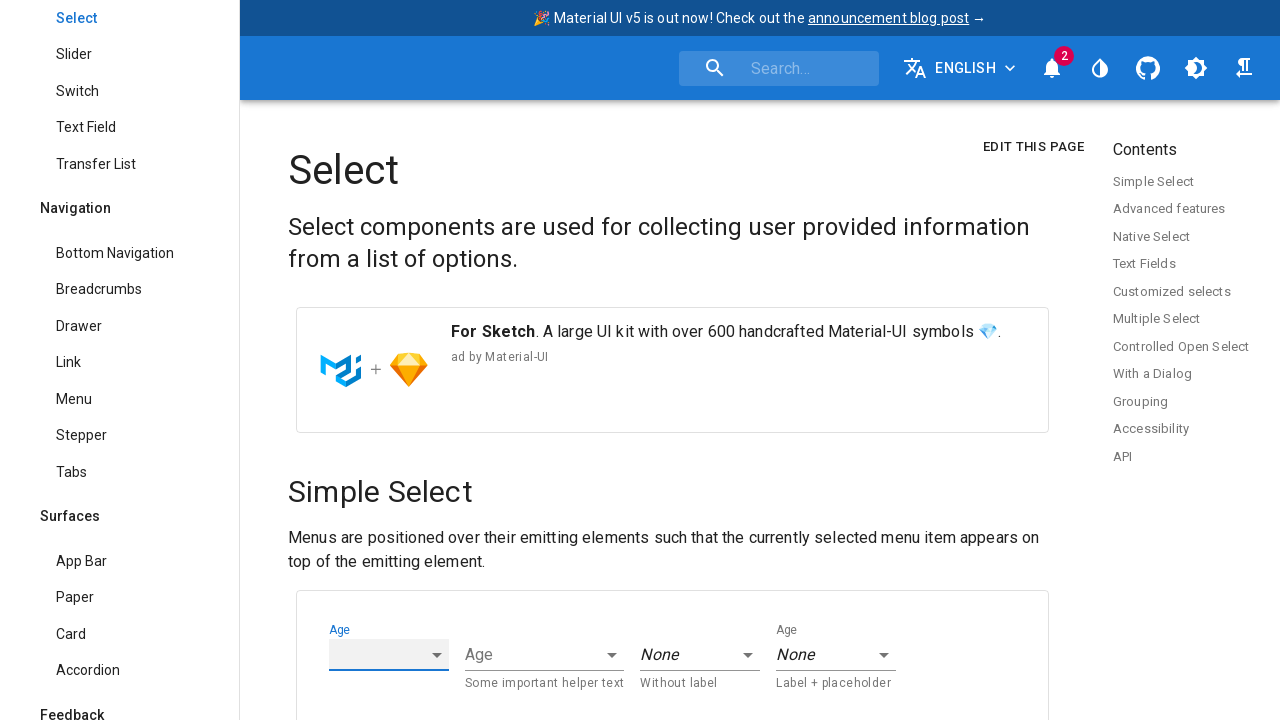

Clicked on multi-select dropdown to open it at (389, 361) on #demo-mutiple-name
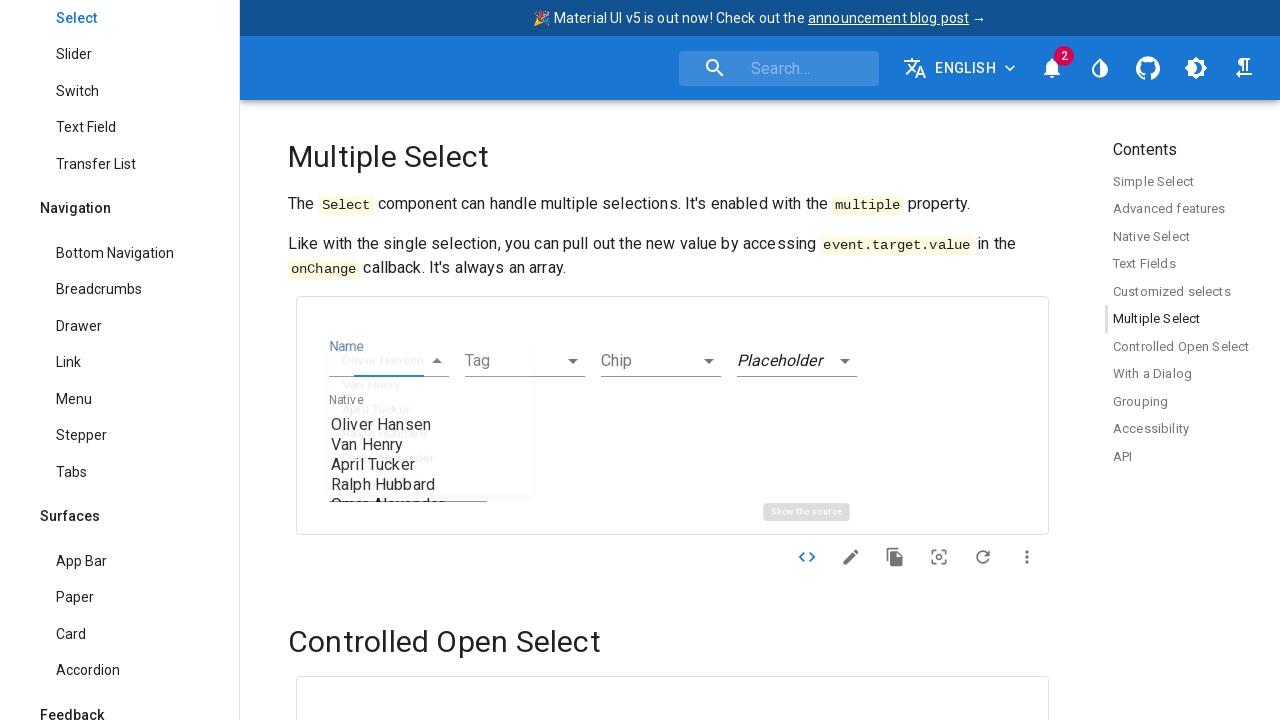

Menu items appeared in multi-select dropdown
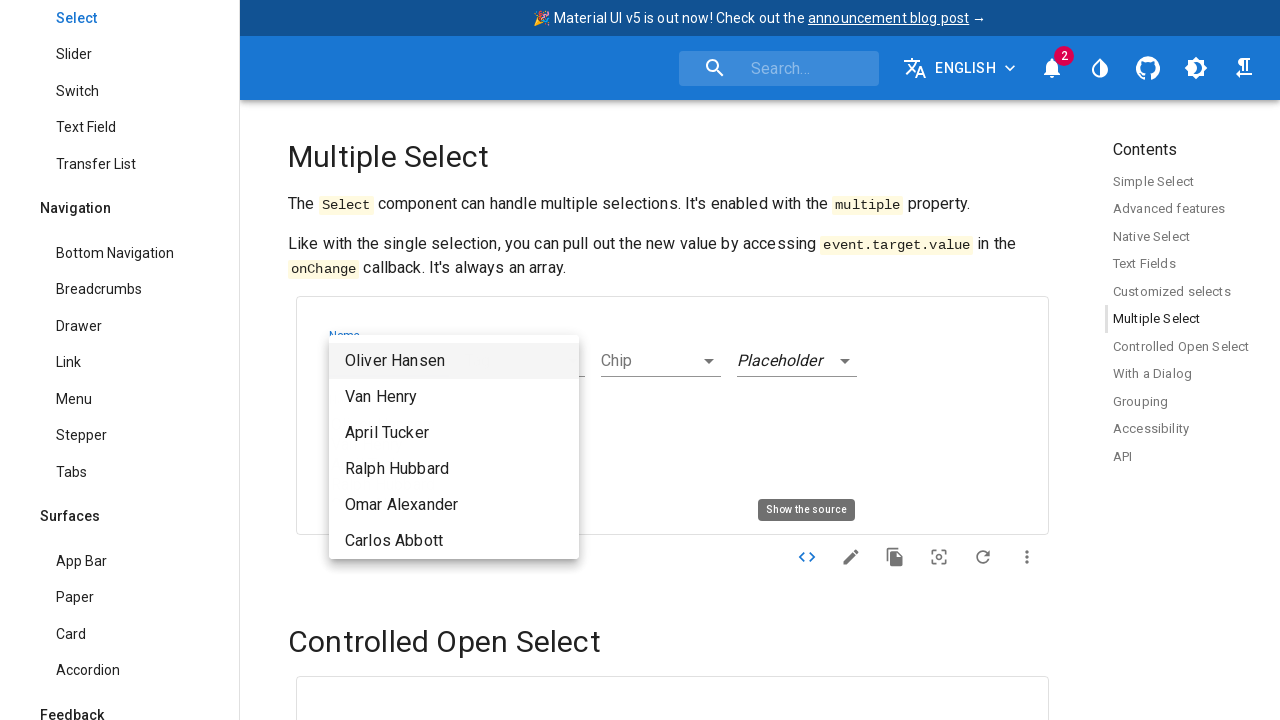

Selected 'Oliver Hansen' from multi-select at (454, 361) on .MuiMenuItem-root:has-text('Oliver Hansen')
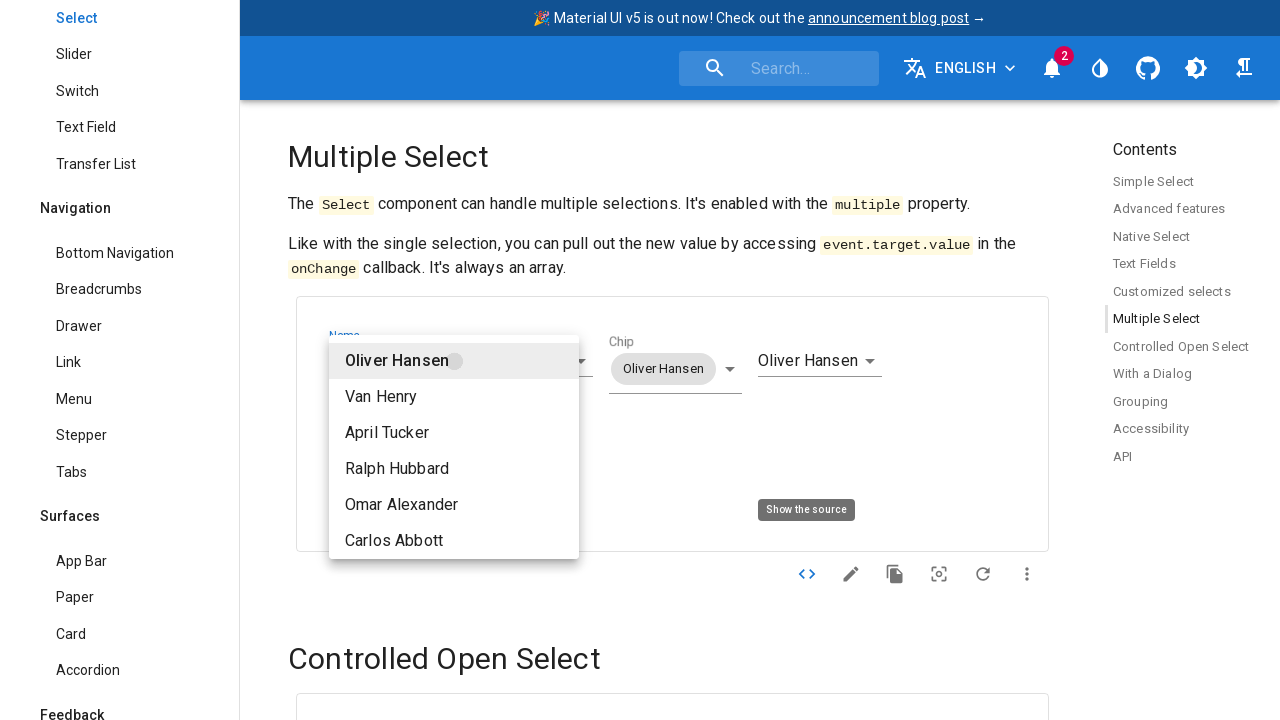

Selected 'April Tucker' from multi-select at (454, 433) on .MuiMenuItem-root:has-text('April Tucker')
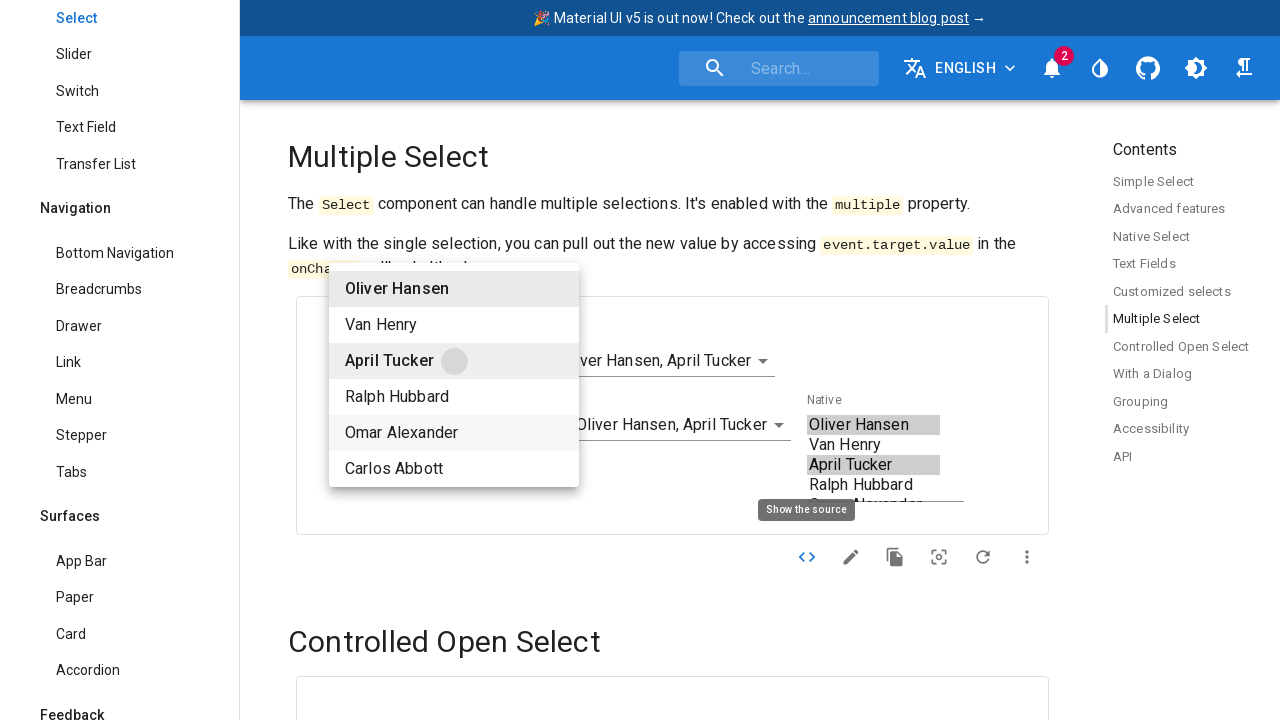

Selected 'Ralph Hubbard' from multi-select at (454, 397) on .MuiMenuItem-root:has-text('Ralph Hubbard')
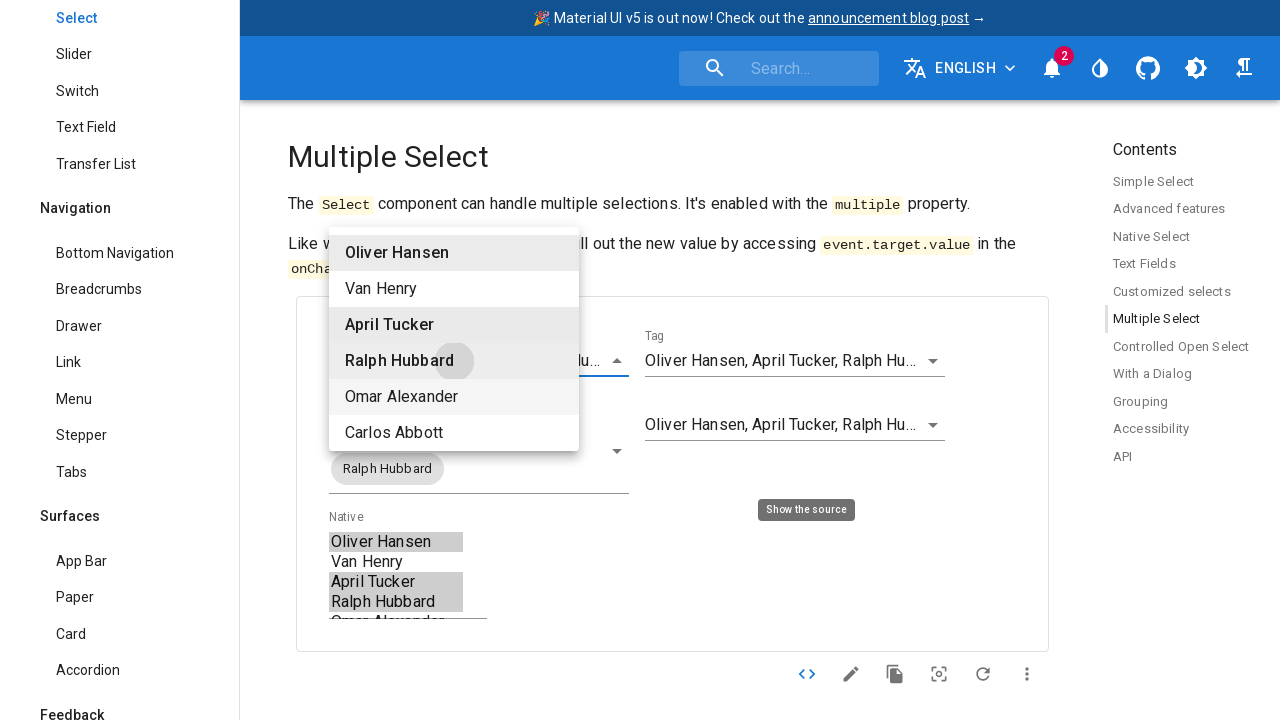

Selected 'Kelly Snyder' from multi-select at (454, 425) on .MuiMenuItem-root:has-text('Kelly Snyder')
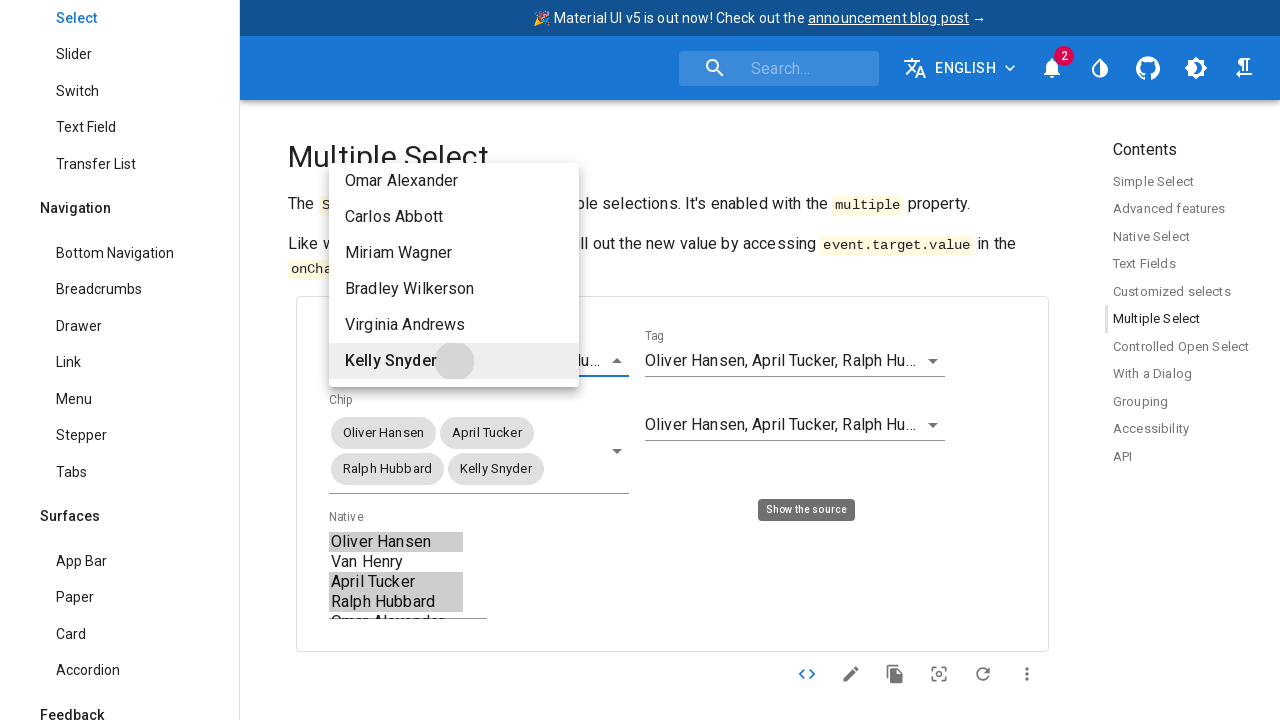

Deselected 'Kelly Snyder' from multi-select at (454, 361) on .MuiMenuItem-root:has-text('Kelly Snyder')
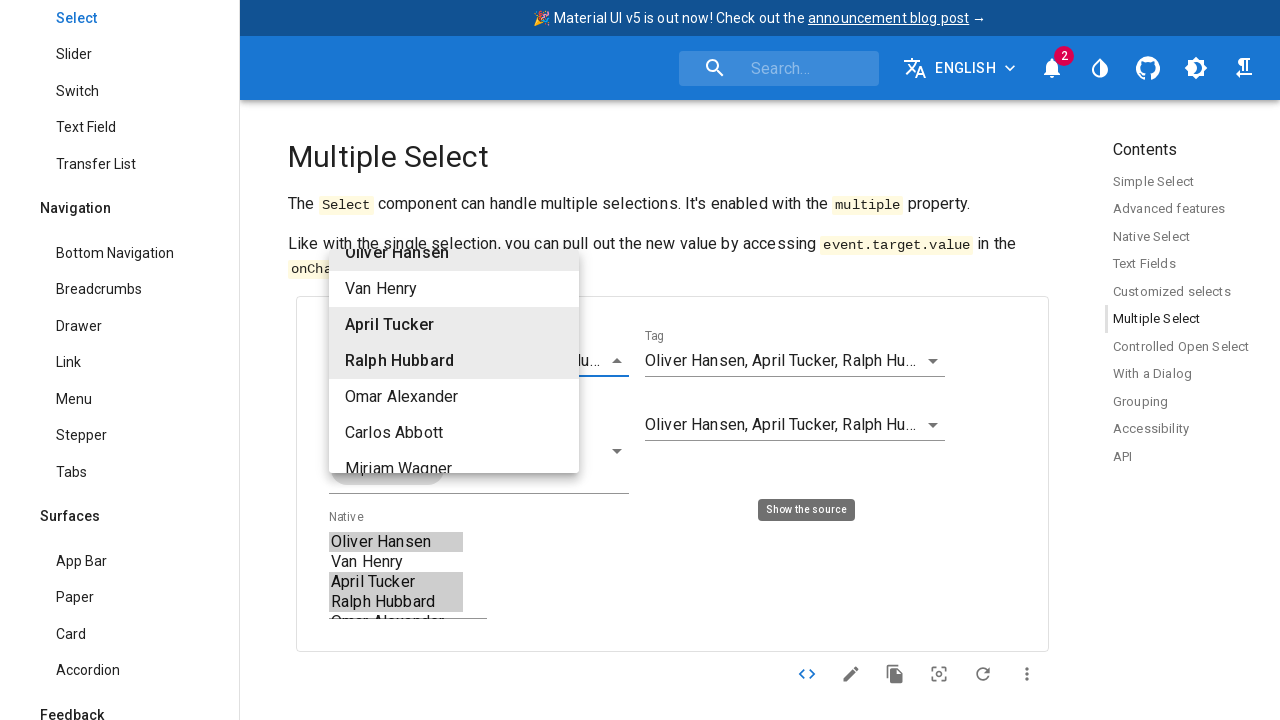

Deselected 'Ralph Hubbard' from multi-select at (454, 361) on .MuiMenuItem-root:has-text('Ralph Hubbard')
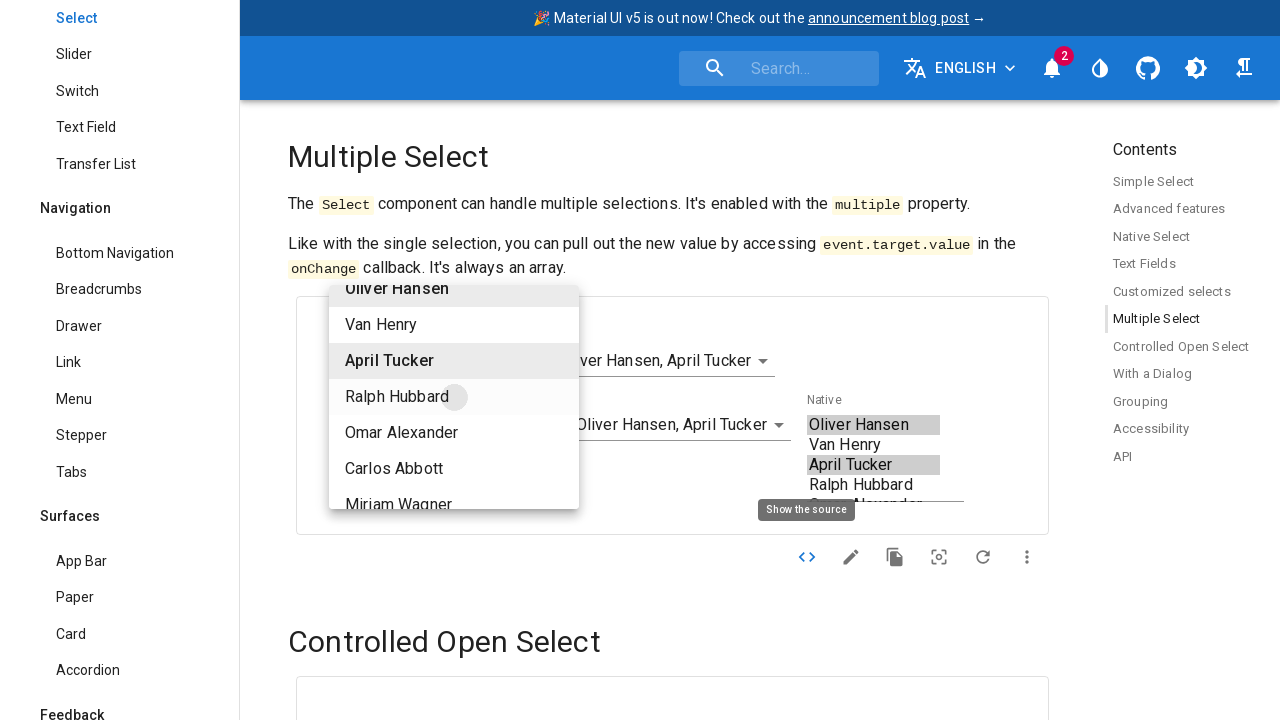

Deselected 'April Tucker' from multi-select at (454, 361) on .MuiMenuItem-root:has-text('April Tucker')
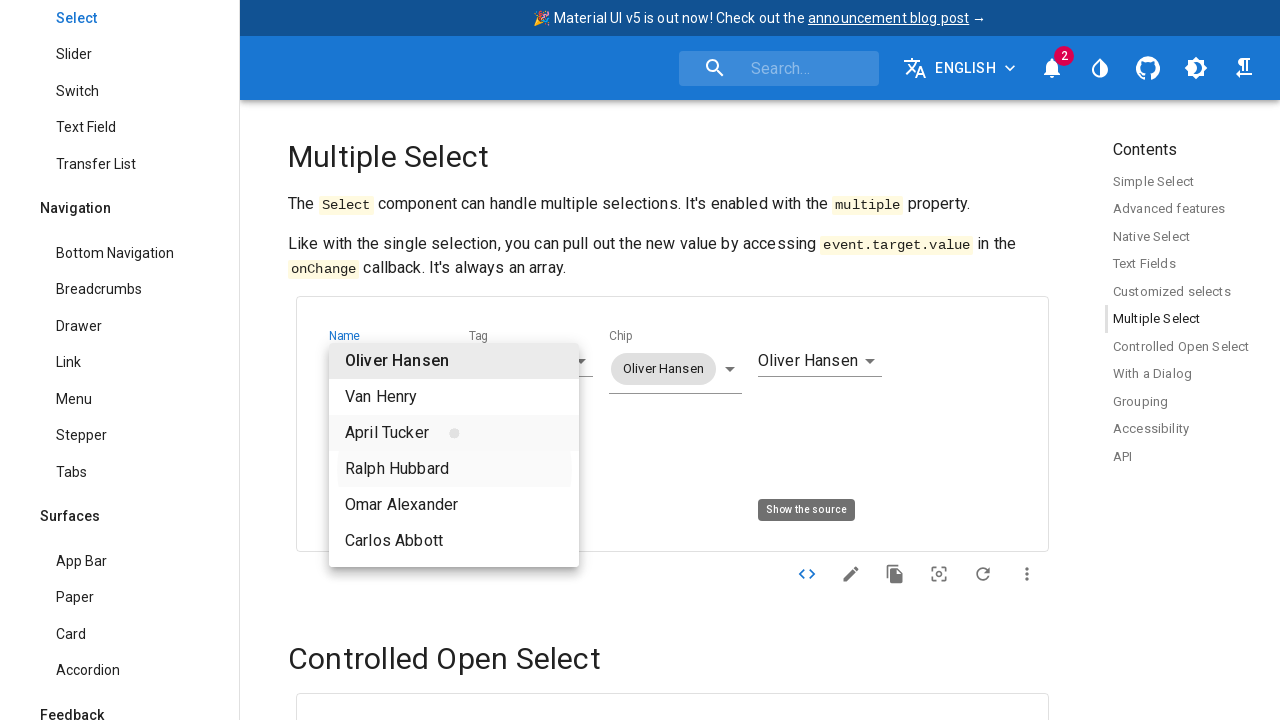

Deselected 'Oliver Hansen' from multi-select at (454, 361) on .MuiMenuItem-root:has-text('Oliver Hansen')
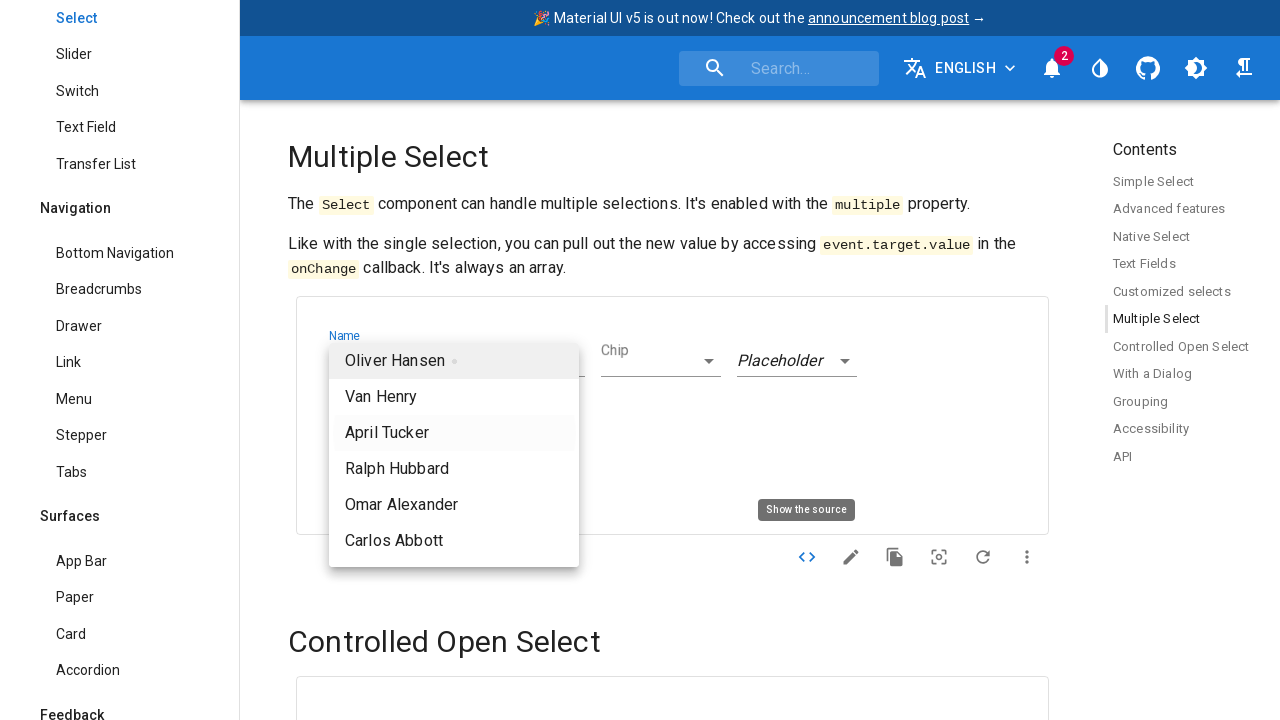

Pressed Escape to close multi-select dropdown
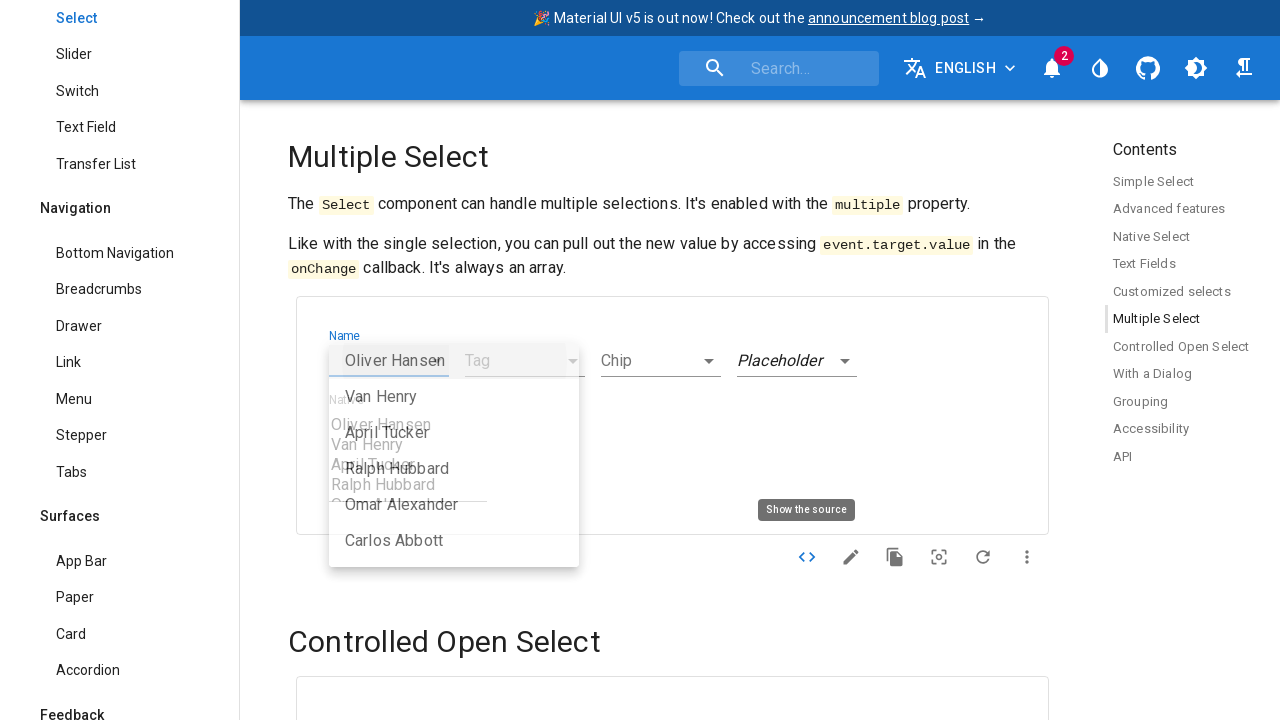

Waited 800ms for multi-select dropdown to close
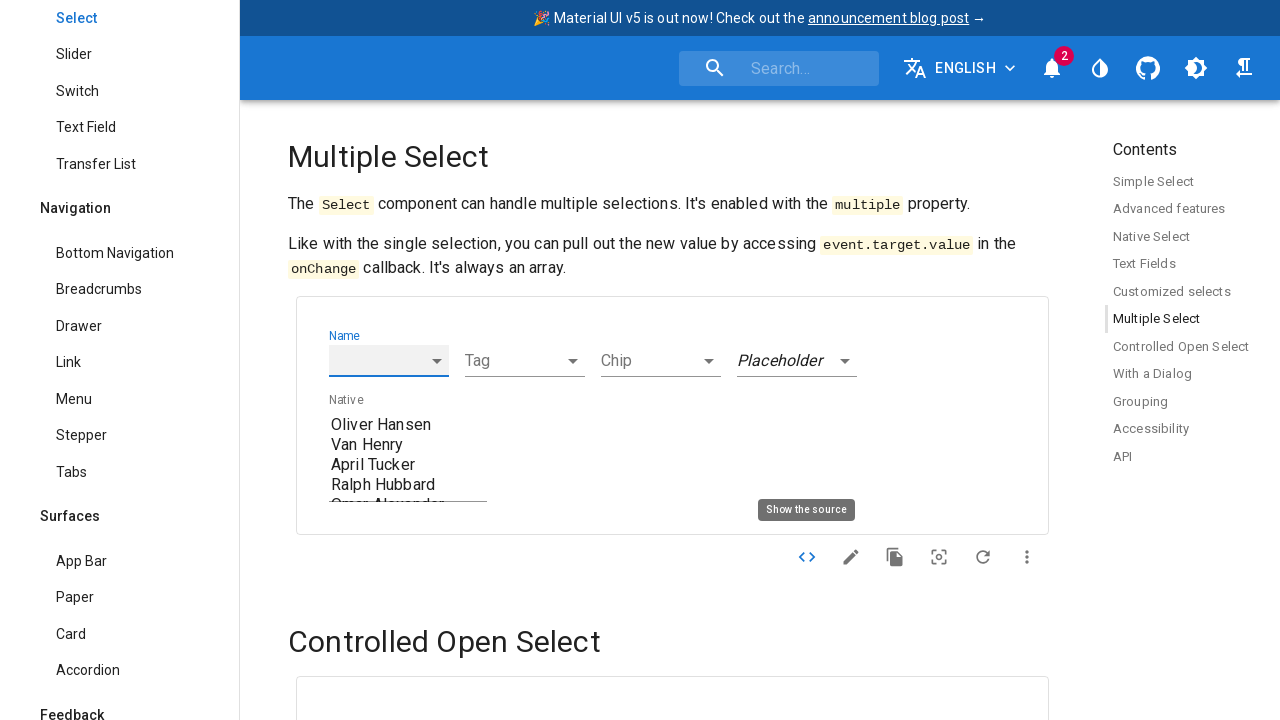

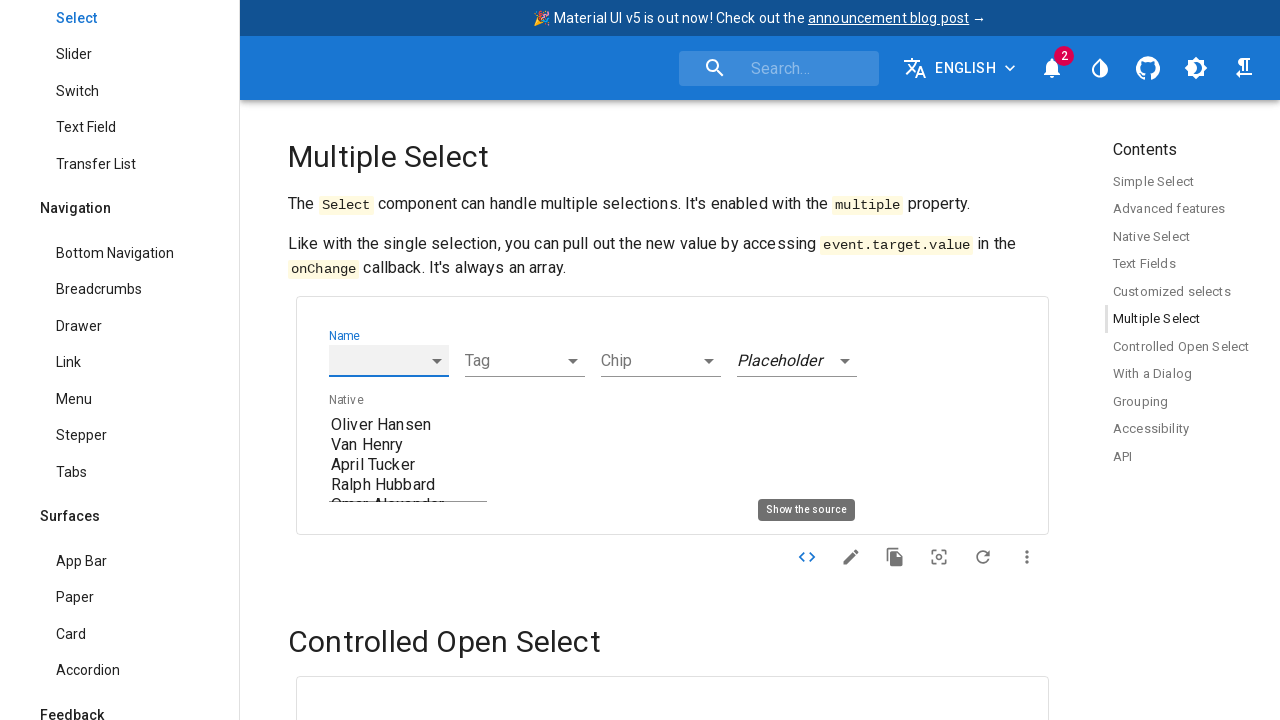